Navigates to Capital One website and clicks on the first product link in the footer products section

Starting URL: https://www.capitalone.com/

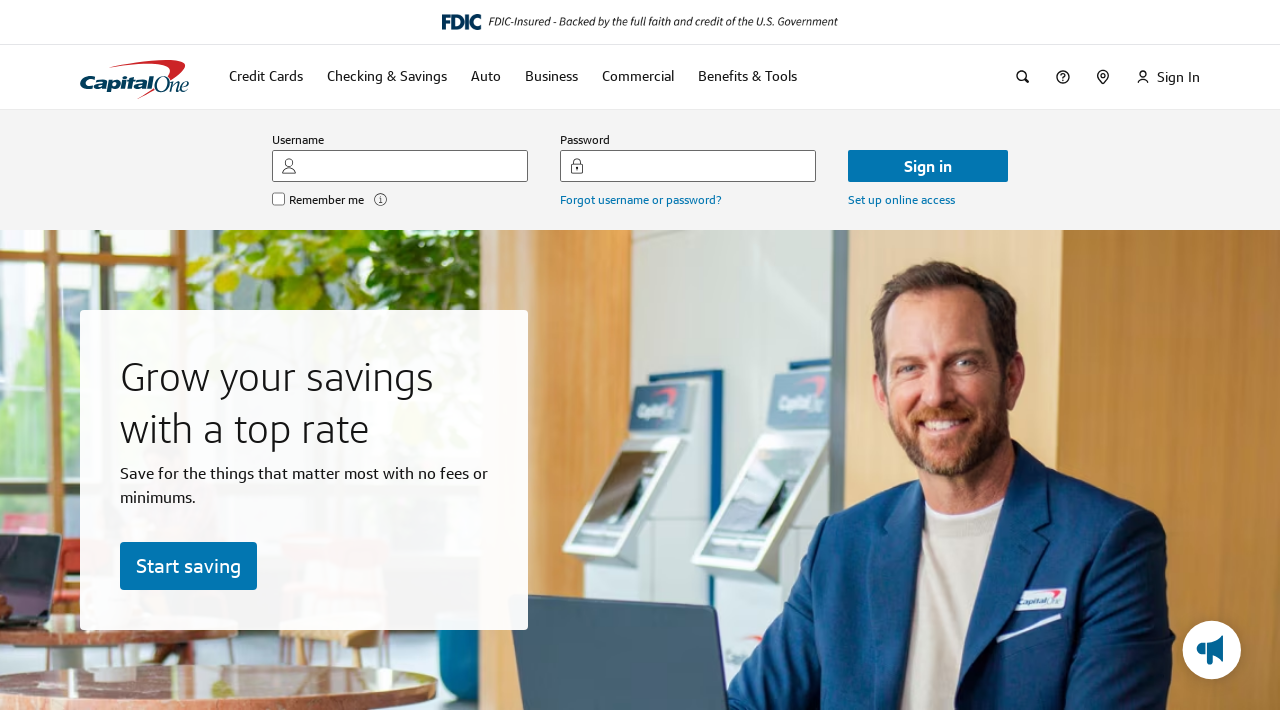

Navigated to Capital One website
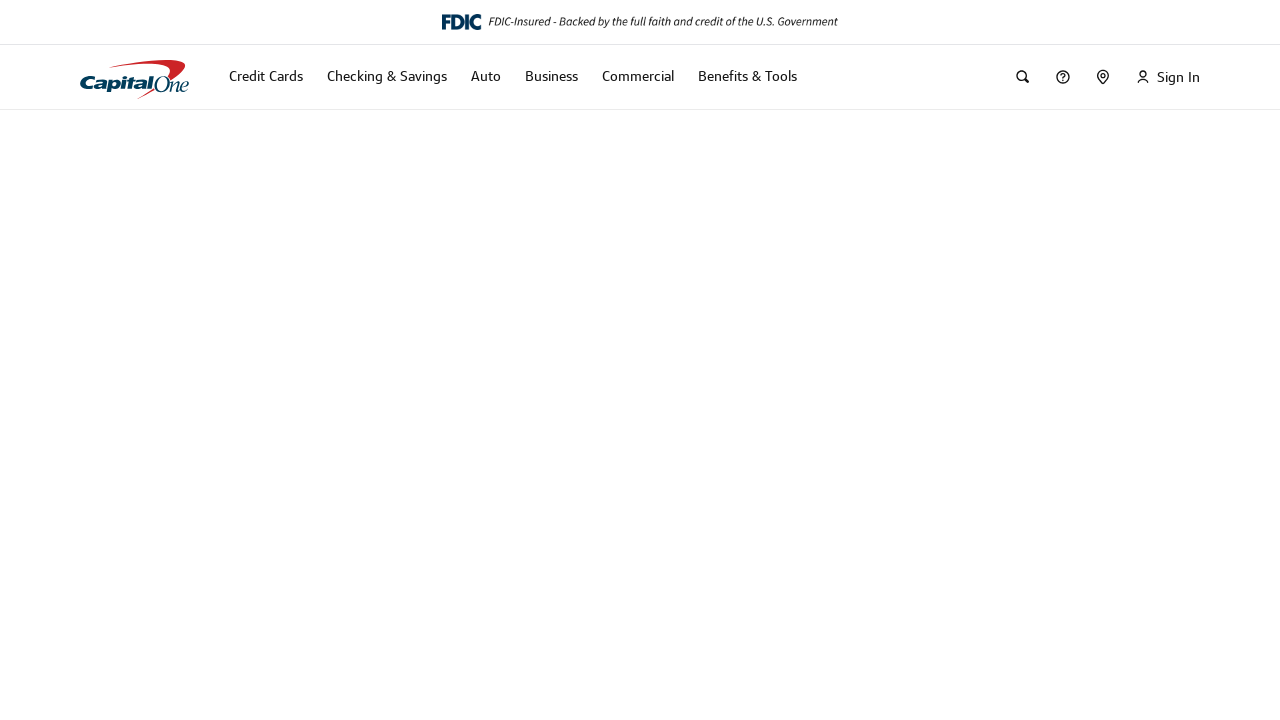

Located all product links in the footer products section
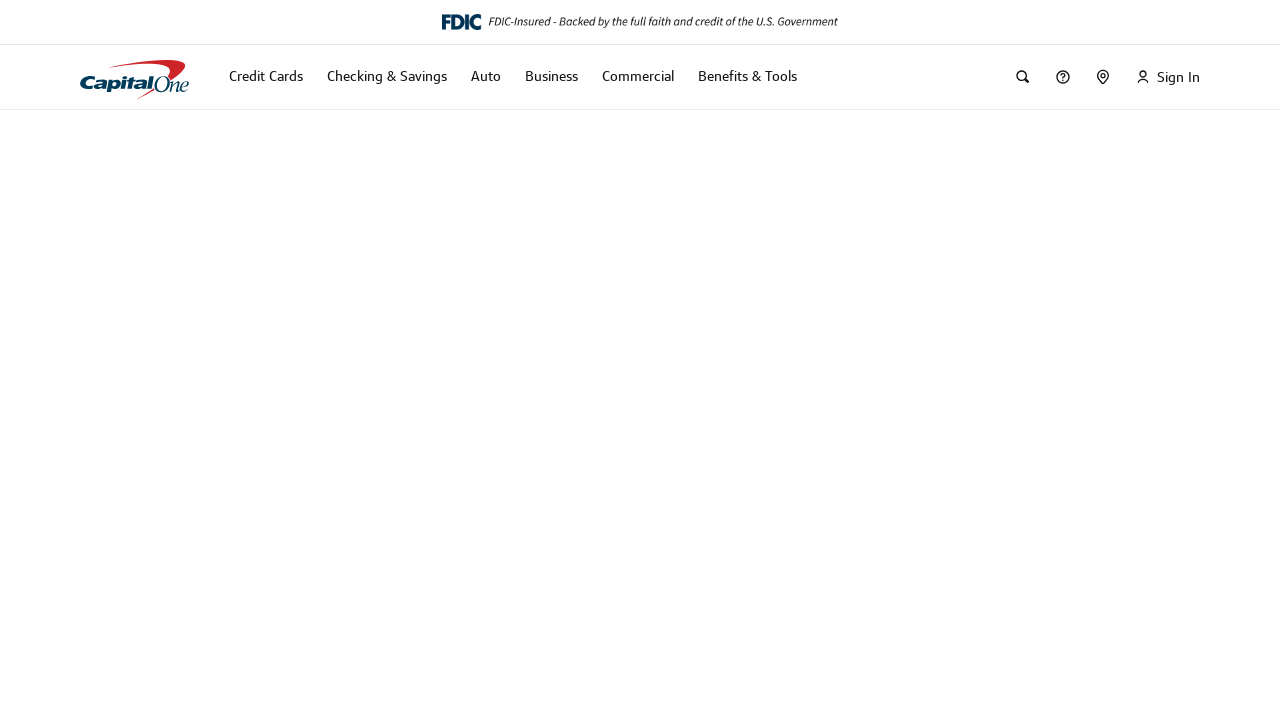

Clicked the first product link in the footer products section at (160, 360) on xpath=//div[@id='footer-products-section']/ul/li >> nth=0
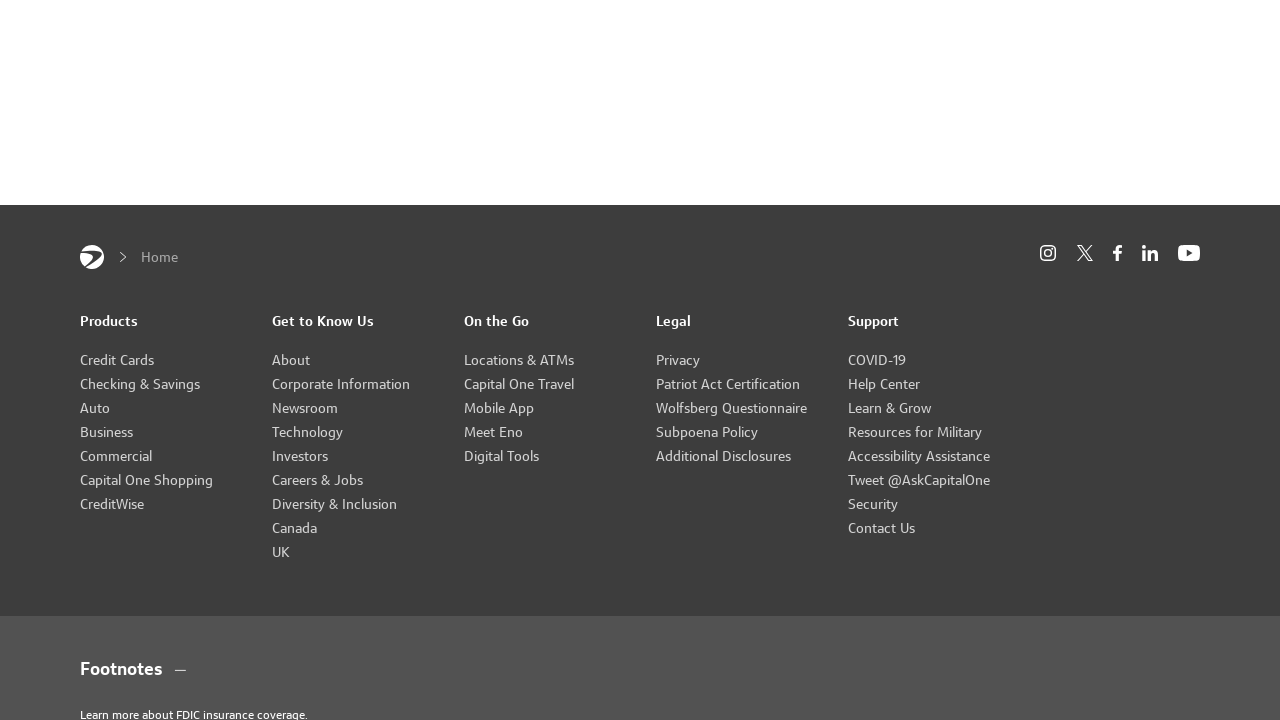

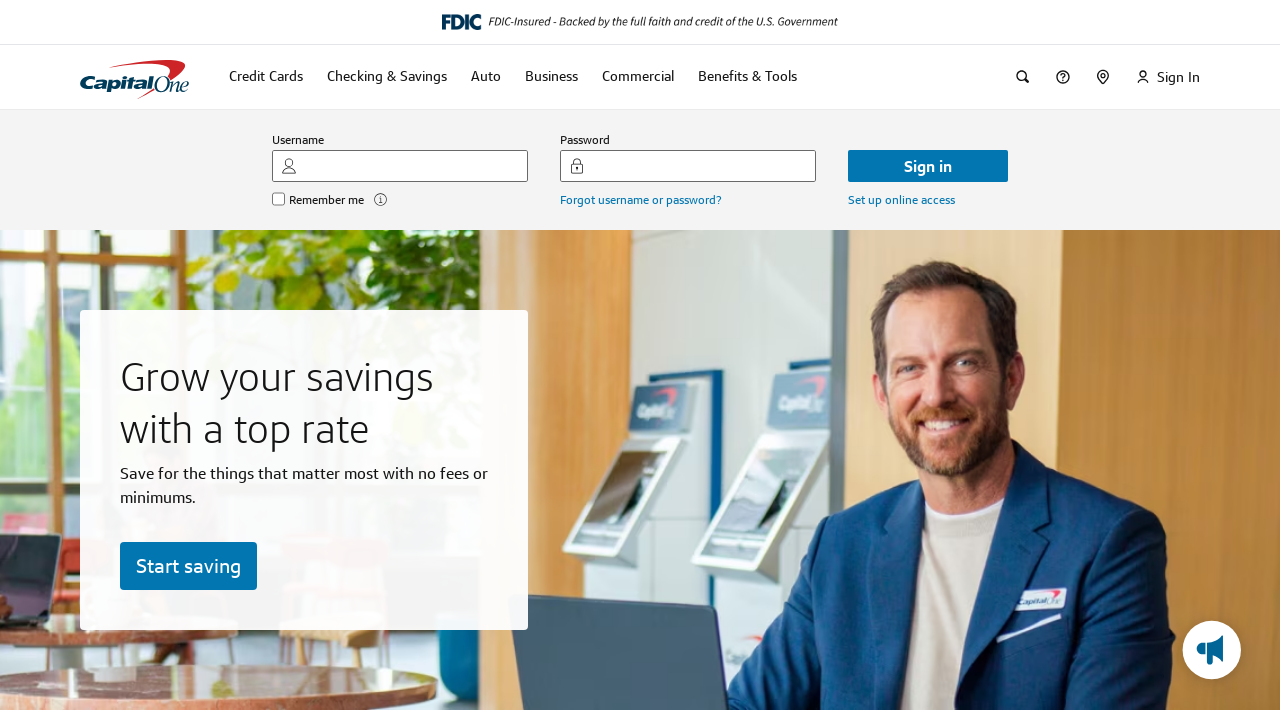